Navigates to the Selenium official website and performs a double-click action on the Downloads navigation element

Starting URL: https://www.selenium.dev/

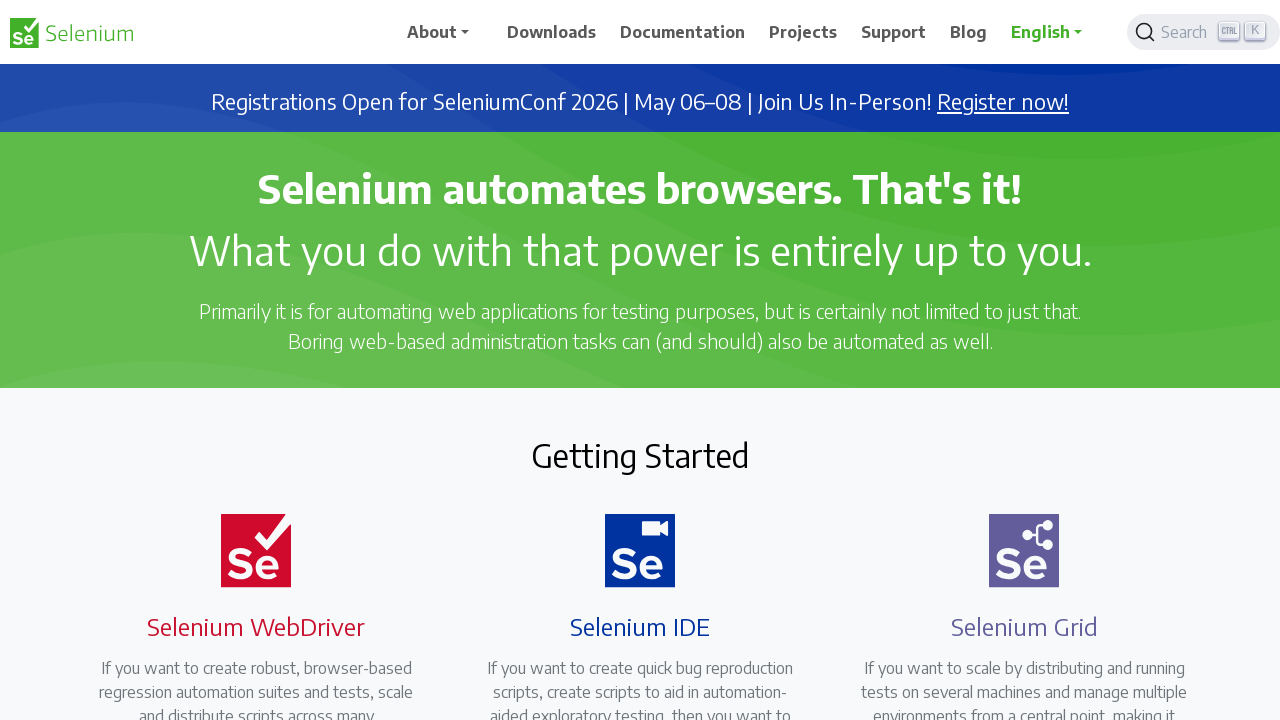

Located Downloads navigation element
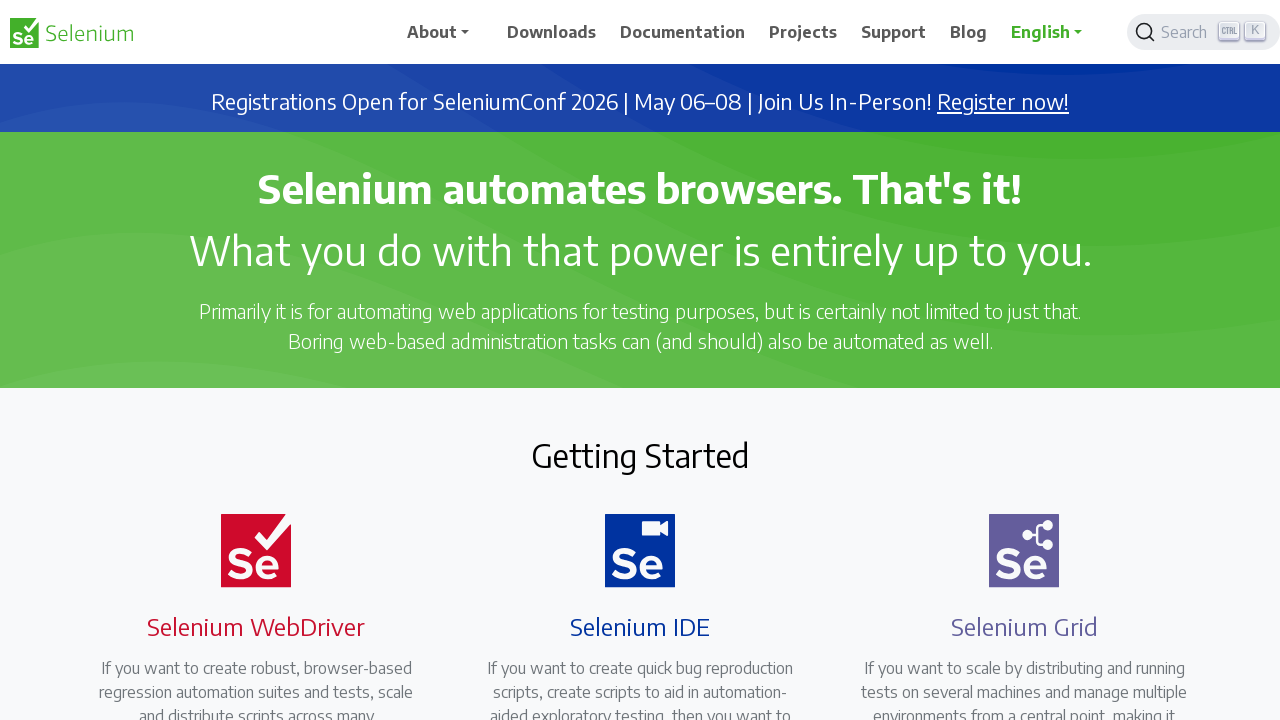

Double-clicked on Downloads navigation element at (552, 32) on xpath=//span[text()='Downloads']
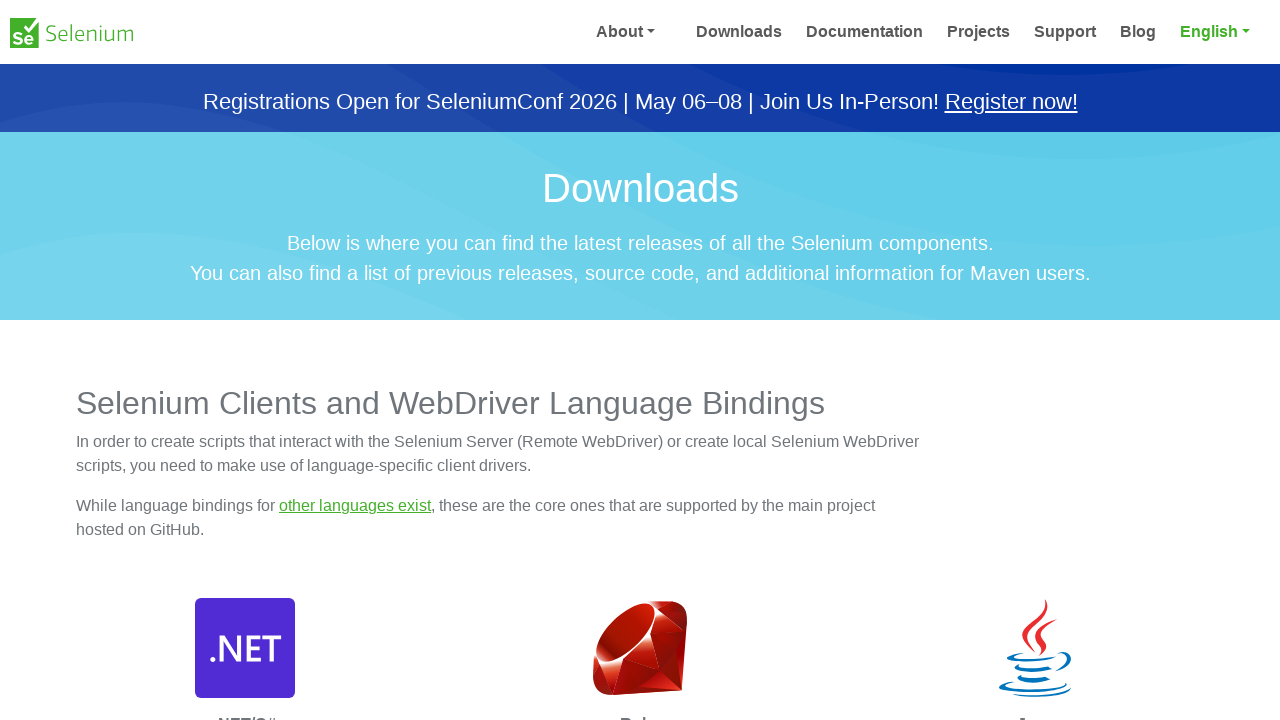

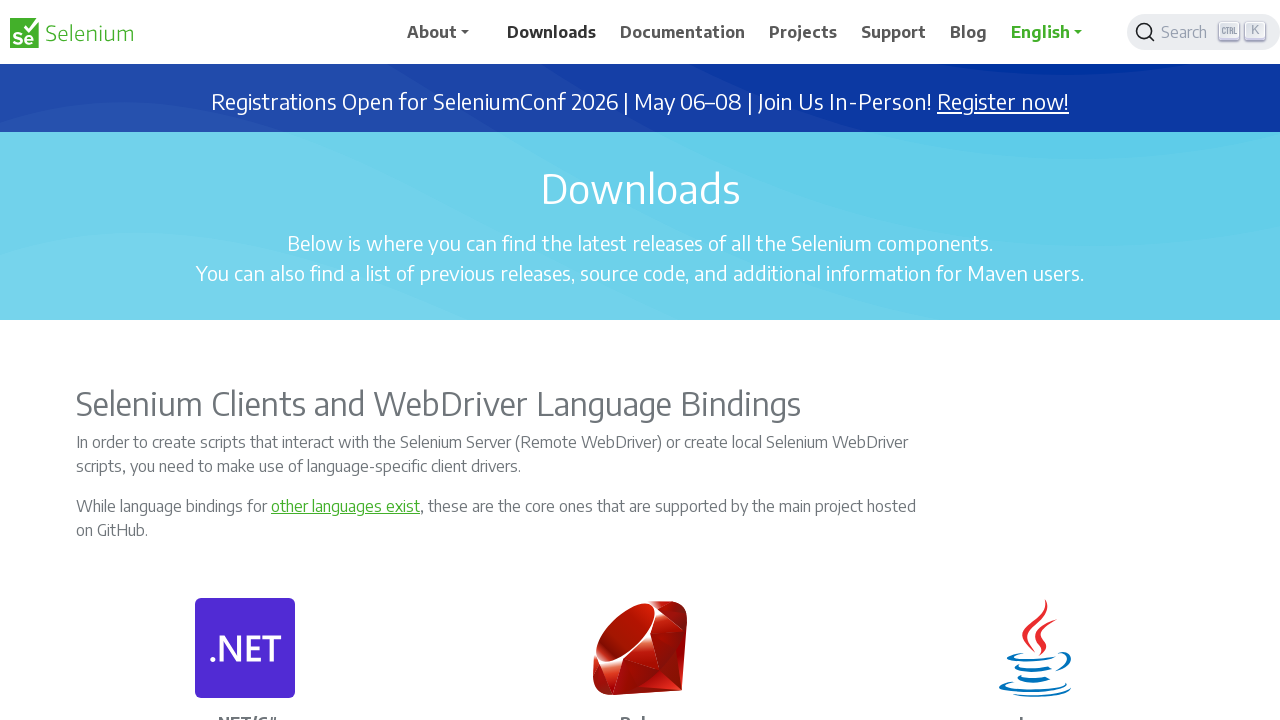